Navigates to IKEA Finland search results page for a product query and verifies that product listings with names, descriptions, and prices are displayed.

Starting URL: https://www.ikea.com/fi/fi/search/?q=bookshelf

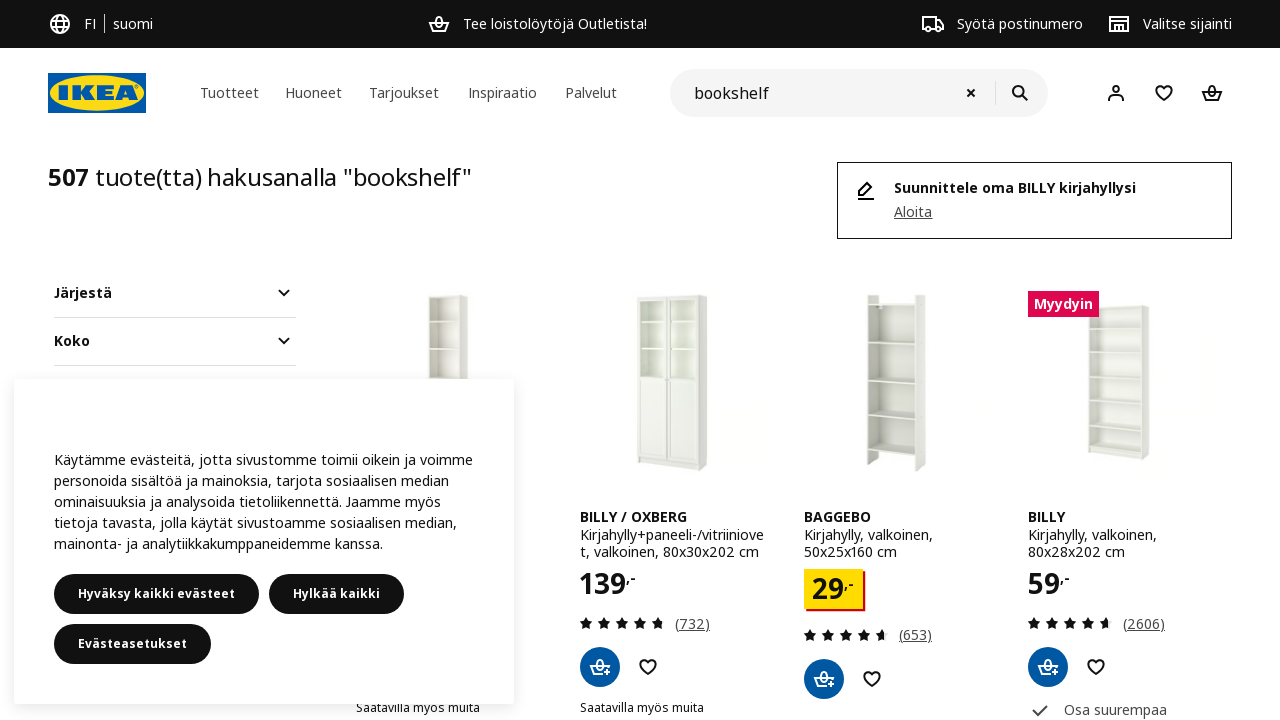

Navigated to IKEA Finland bookshelf search results page
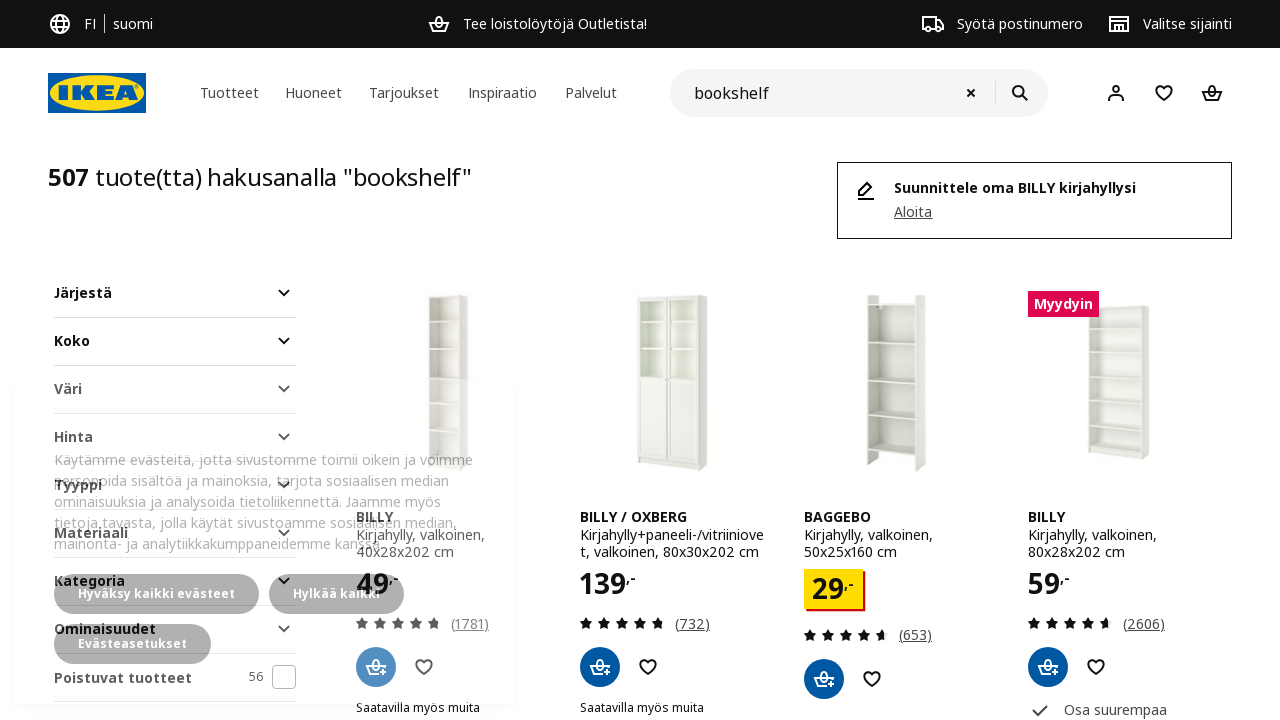

Product name elements loaded
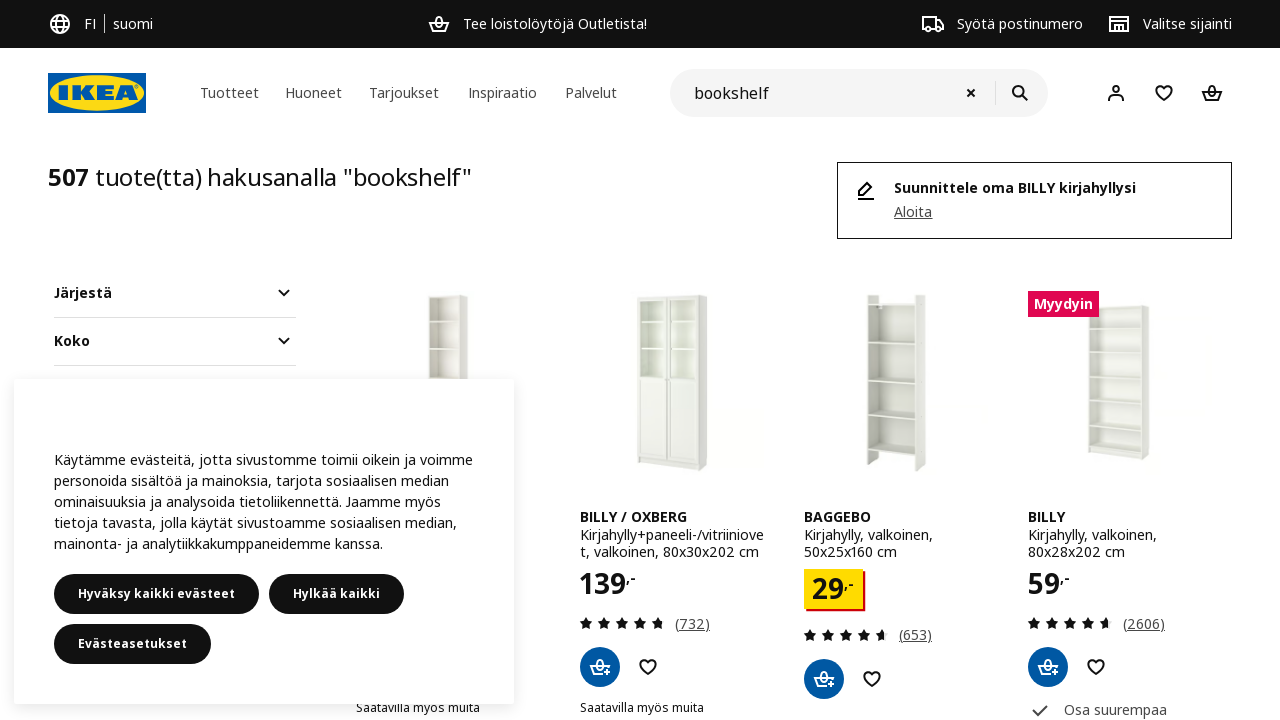

Product description elements loaded
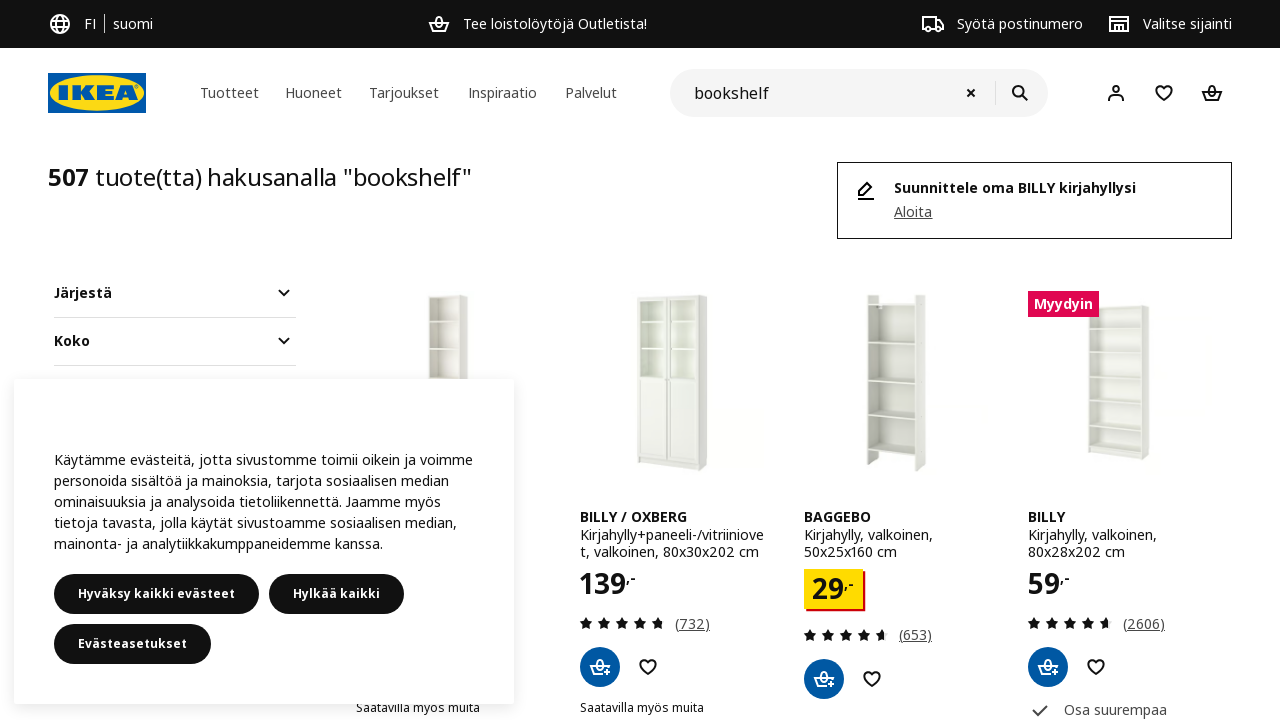

Price elements loaded
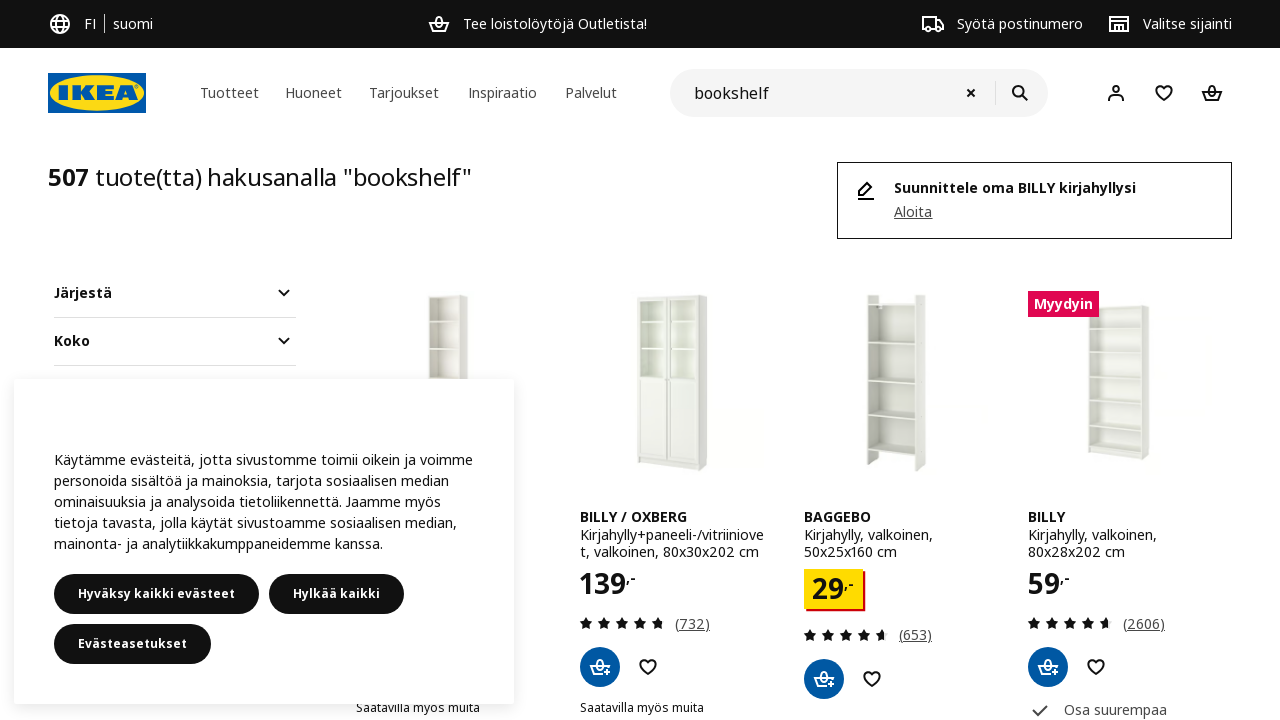

Verified 22 product listings are displayed with names, descriptions, and prices
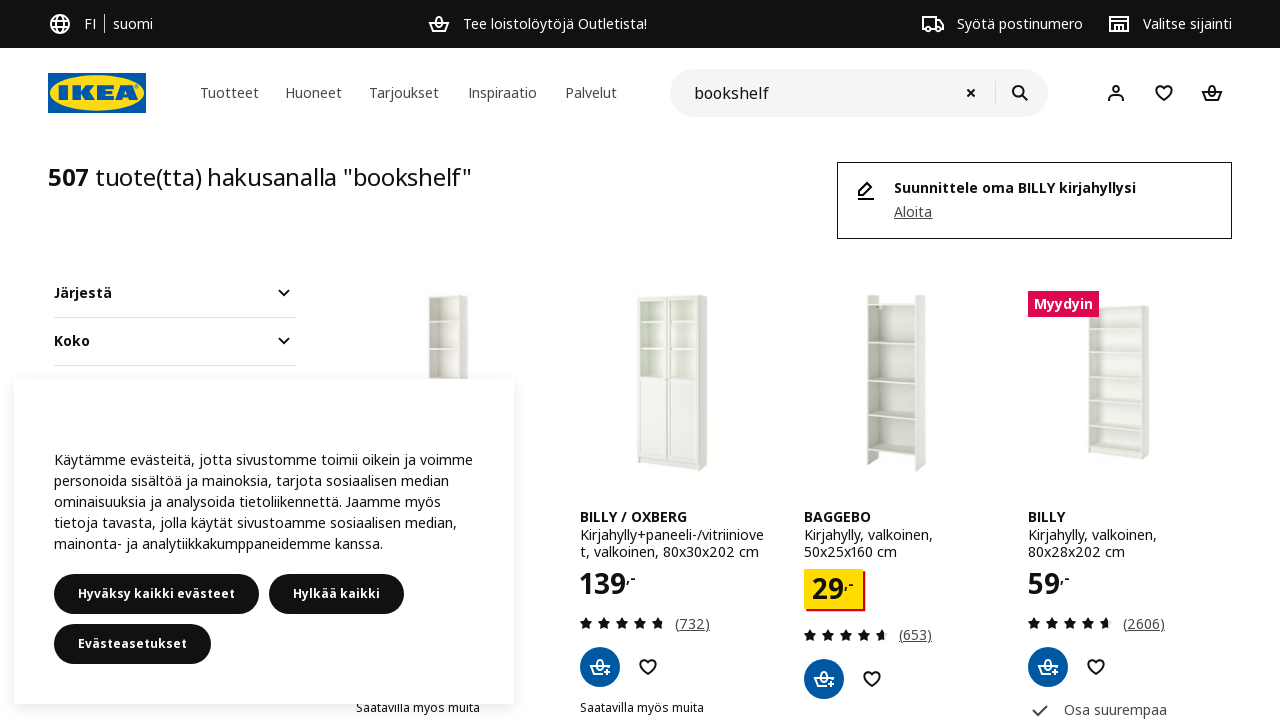

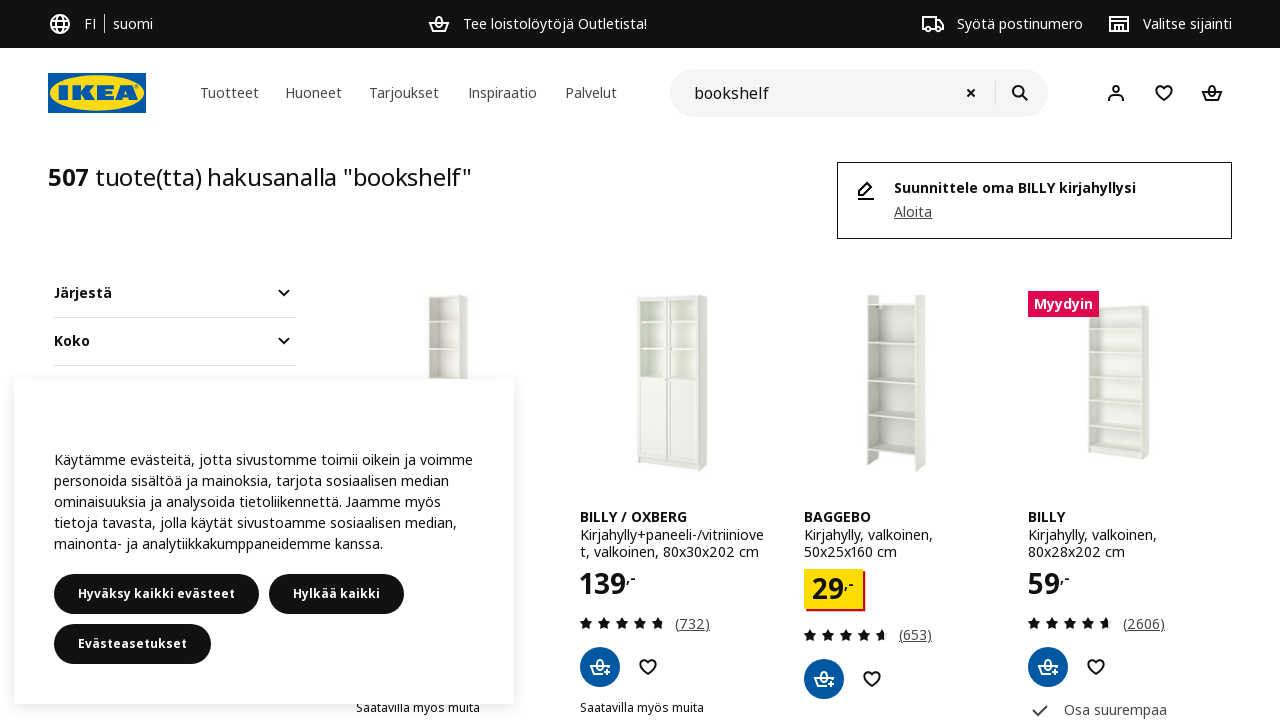